Tests navigation to phone category and product page on DemoBlaze, verifying the Add to Cart button is displayed

Starting URL: https://www.demoblaze.com

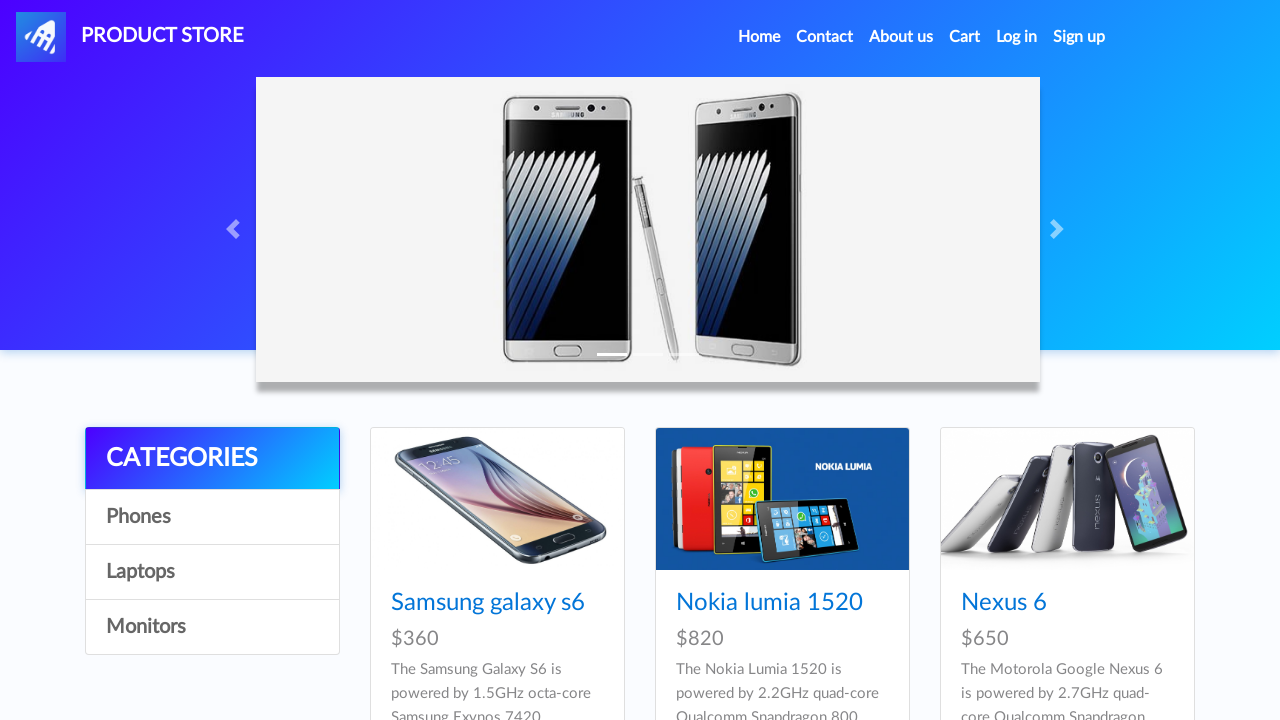

Page loaded and network idle
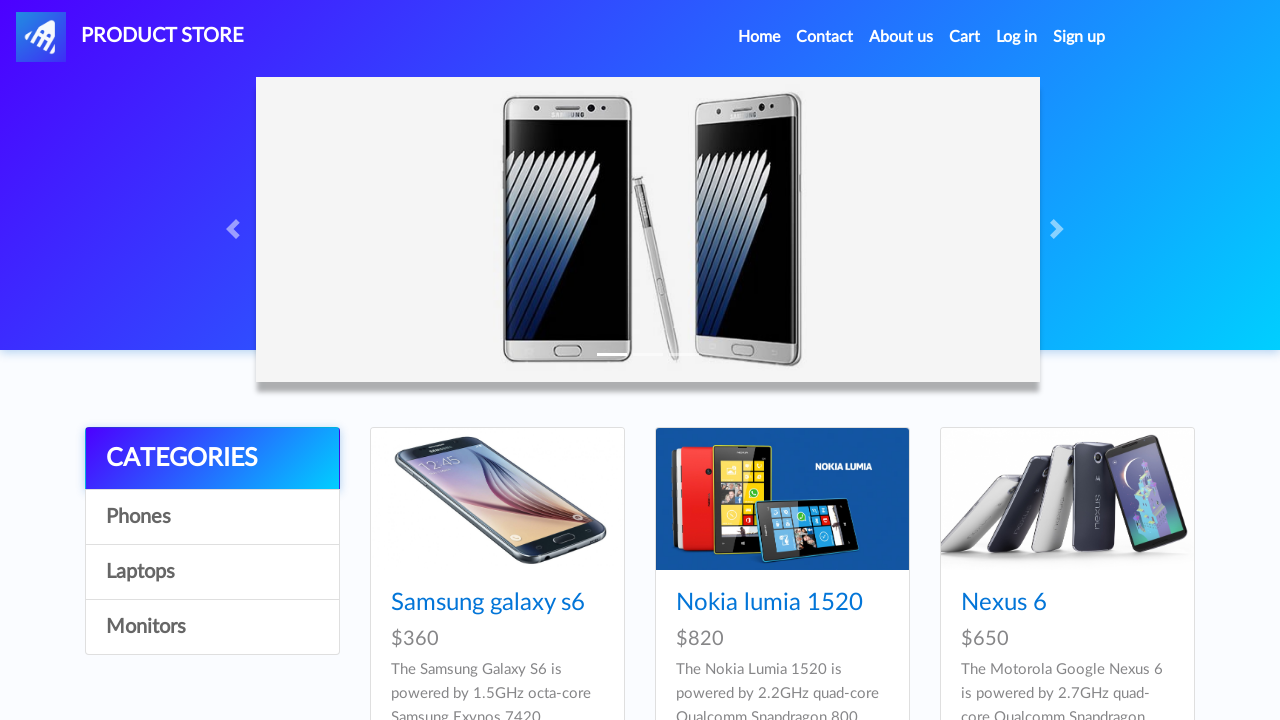

Clicked on Phones category at (212, 627) on div.list-group a:nth-child(4)
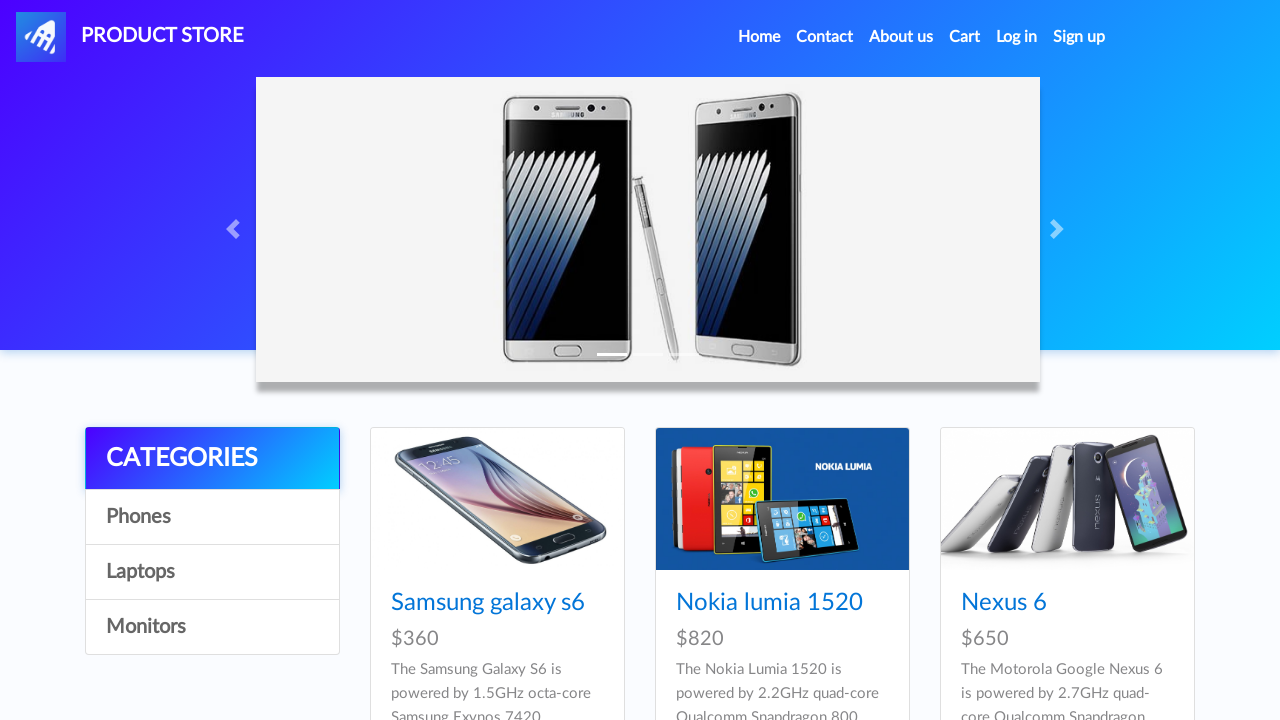

Product selector is visible
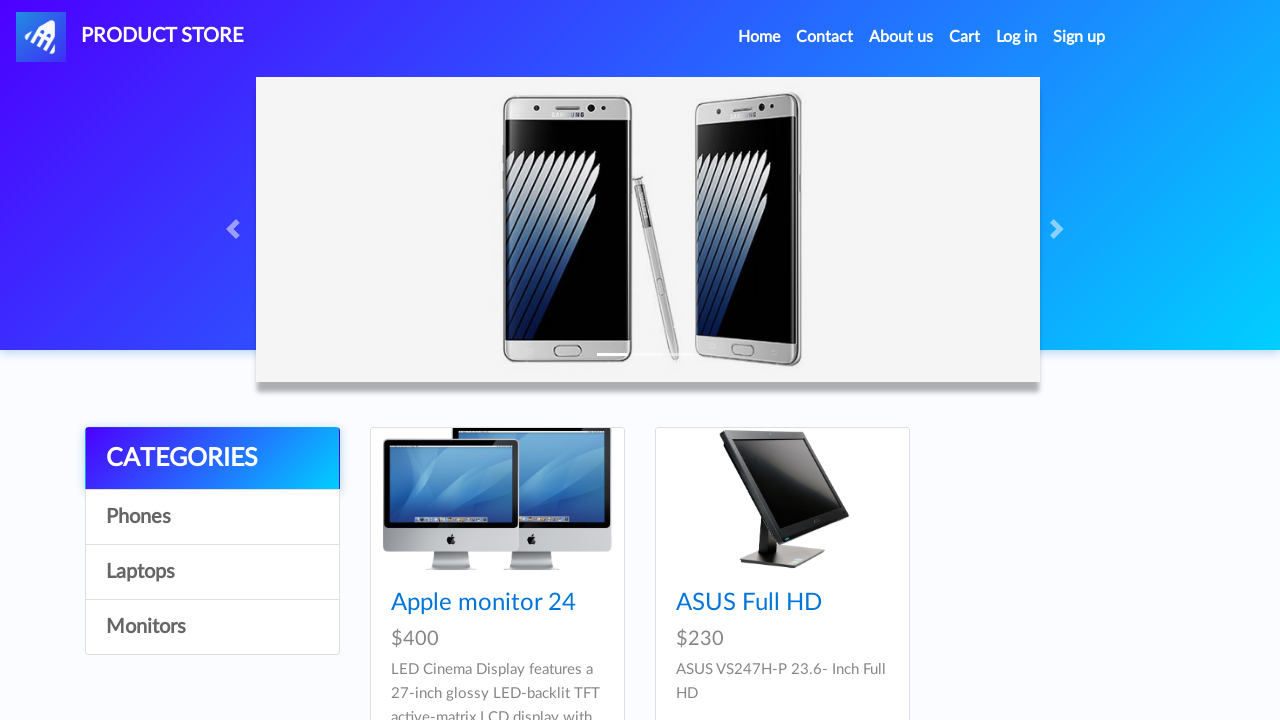

Clicked on product link to navigate to product page at (484, 603) on div.card-block h4 a[href='prod.html?idp_=10']
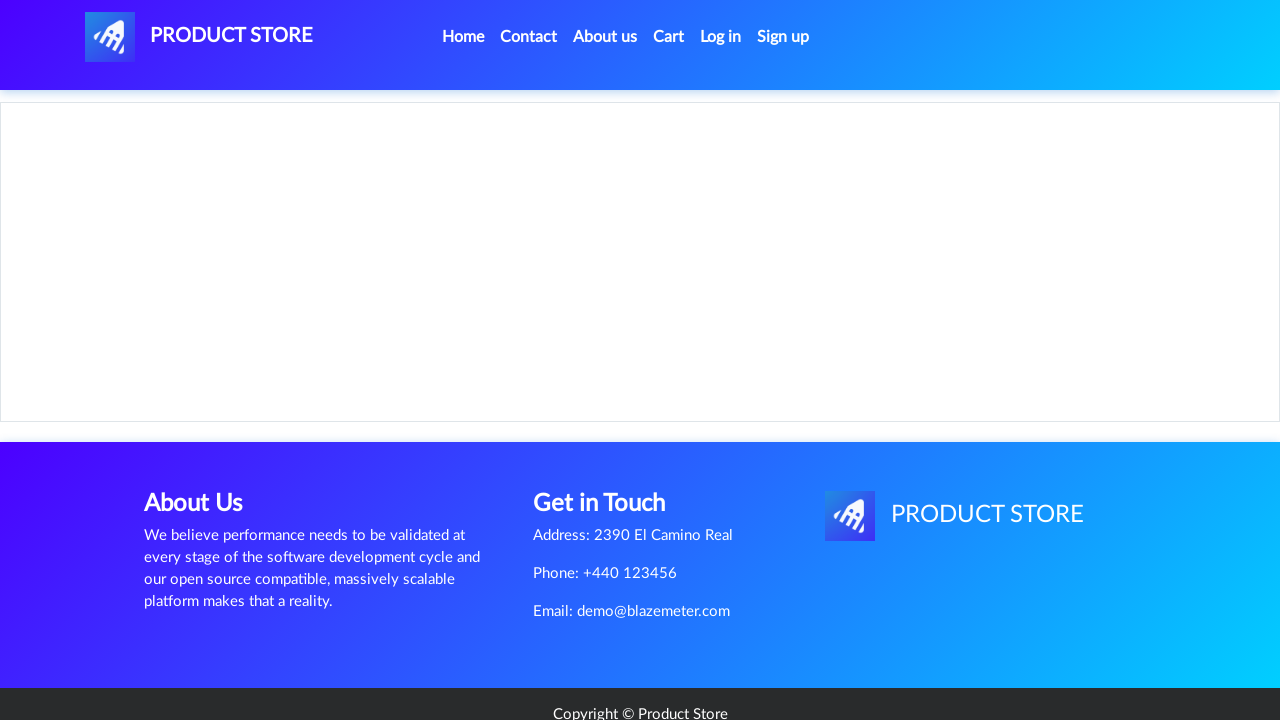

Add to Cart button is visible on product page
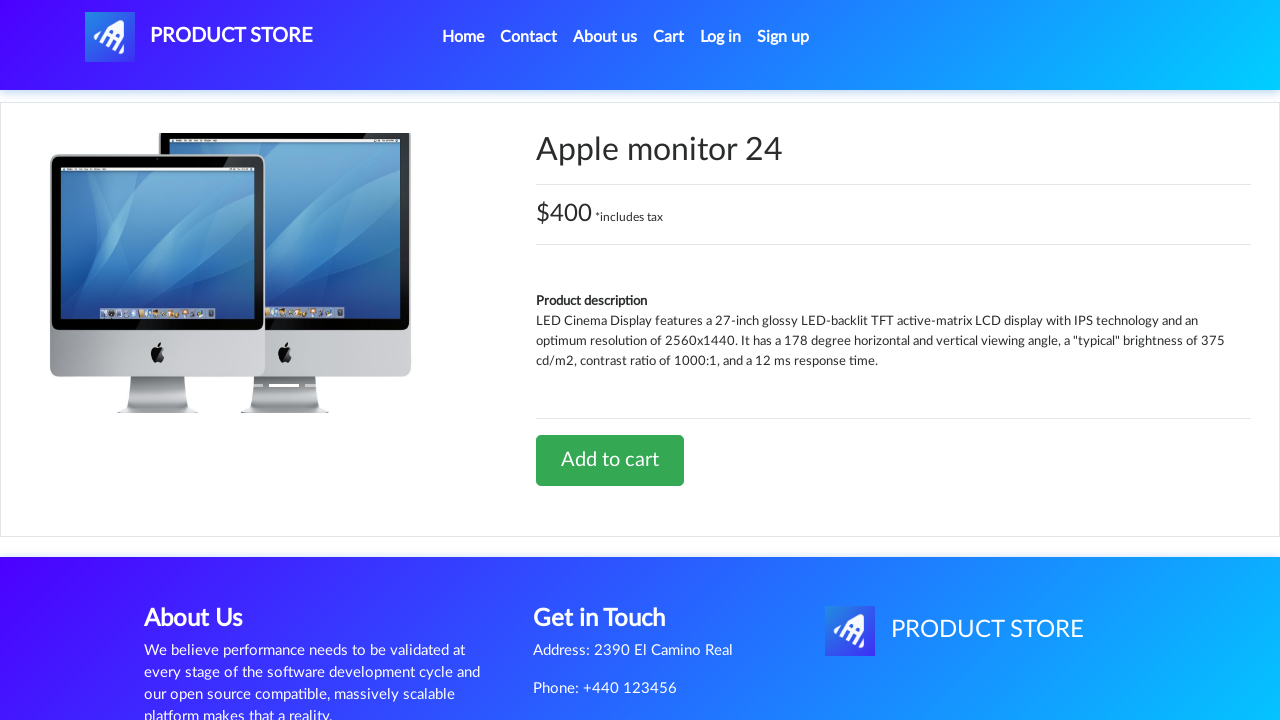

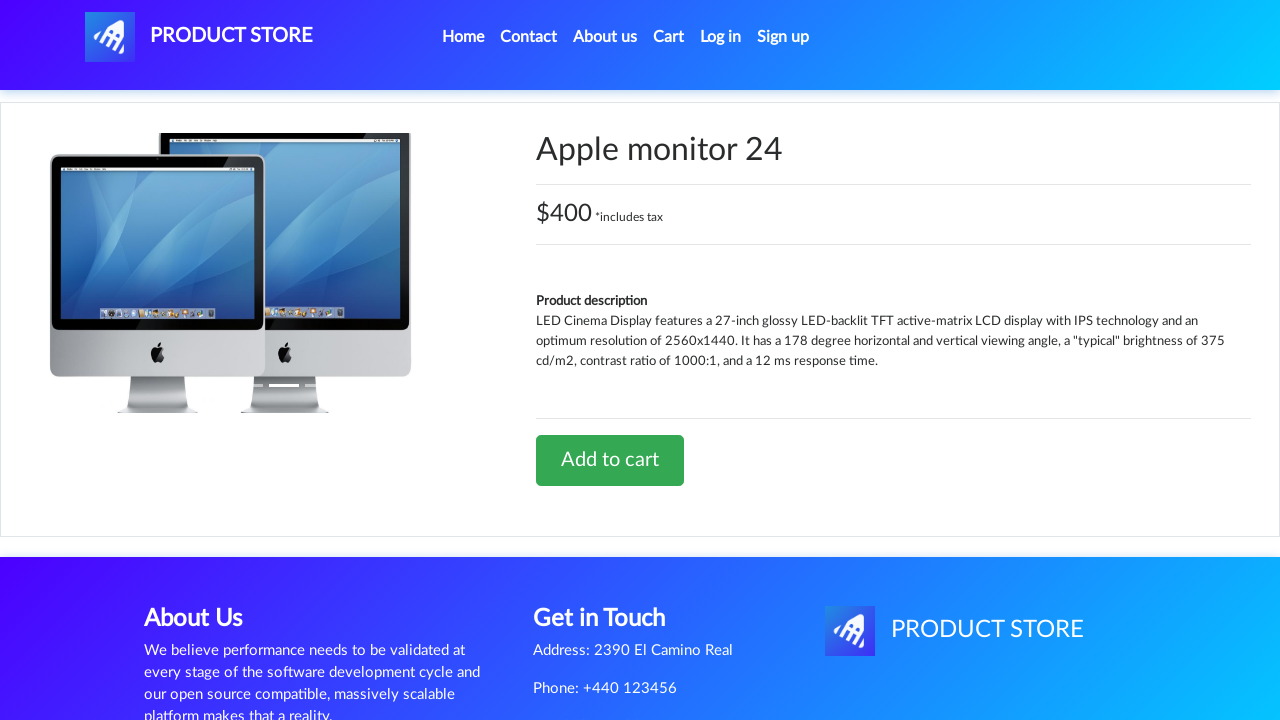